Tests switching to the "For Official" tab and verifies public affairs content

Starting URL: https://www.gov.pl/

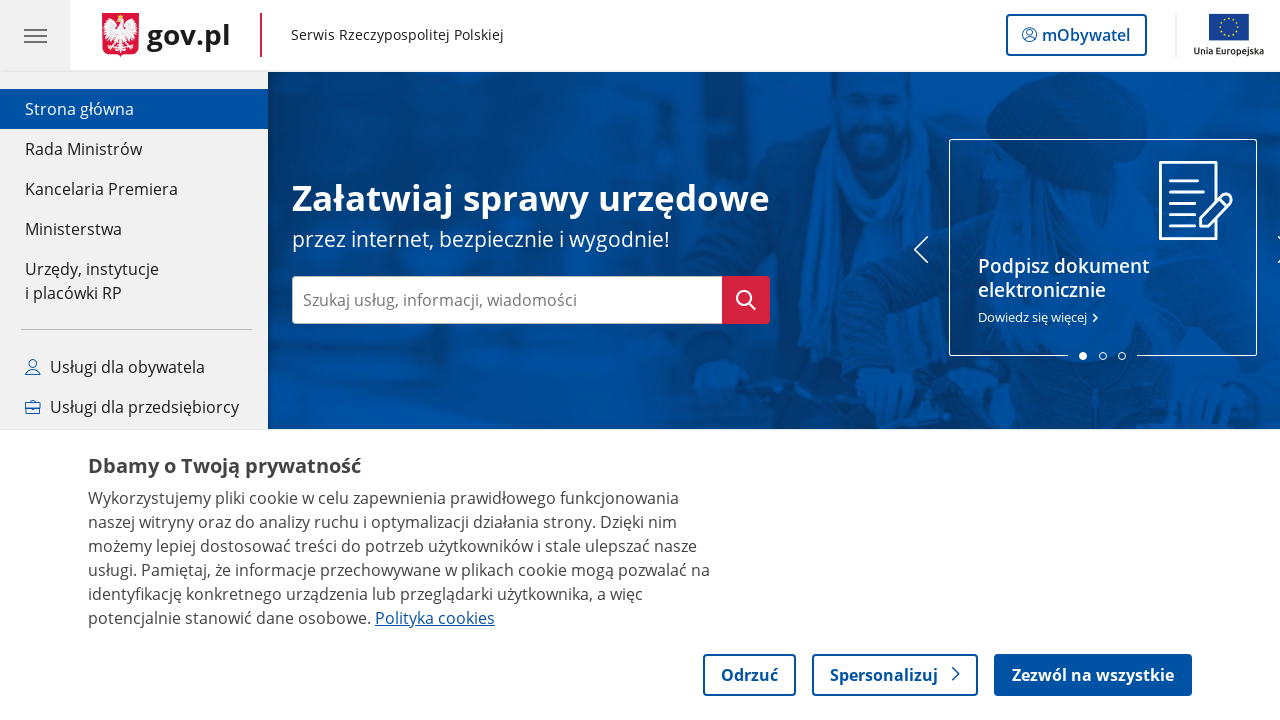

Clicked on 'Dla Urzędnika' (For Official) tab at (721, 360) on internal:role=tab[name="Dla Urzędnika"i]
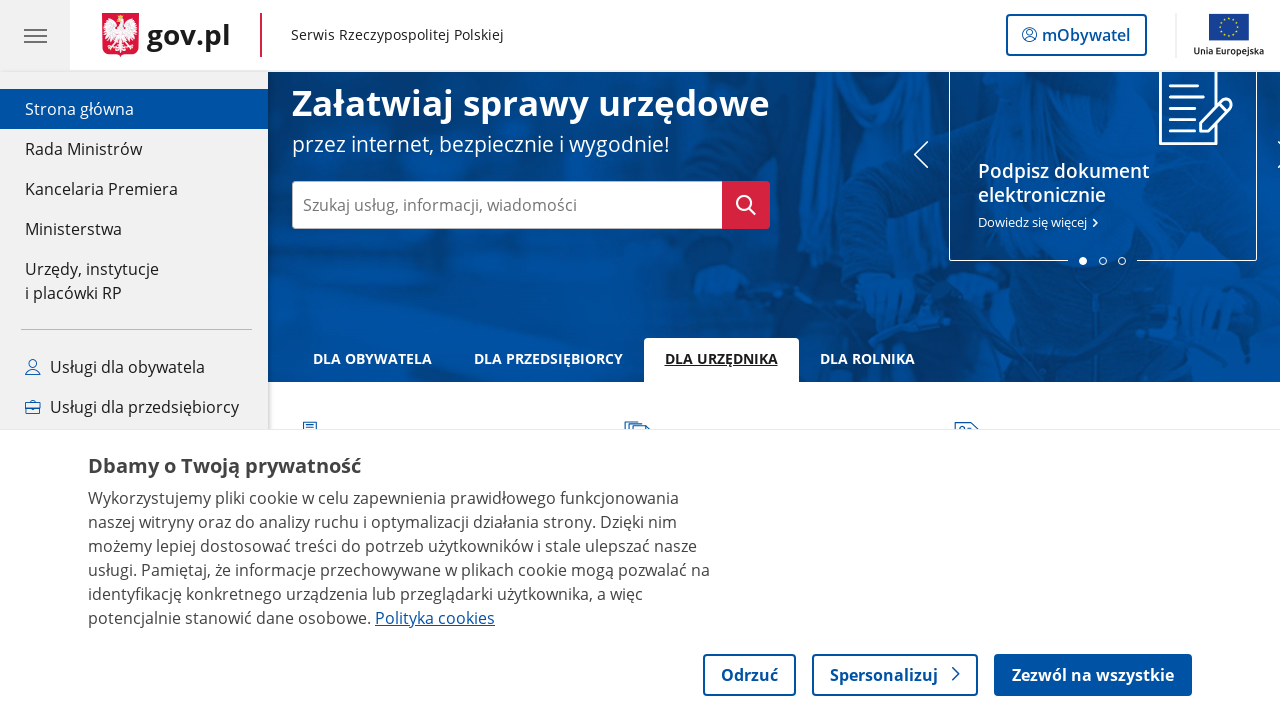

Officials services section loaded
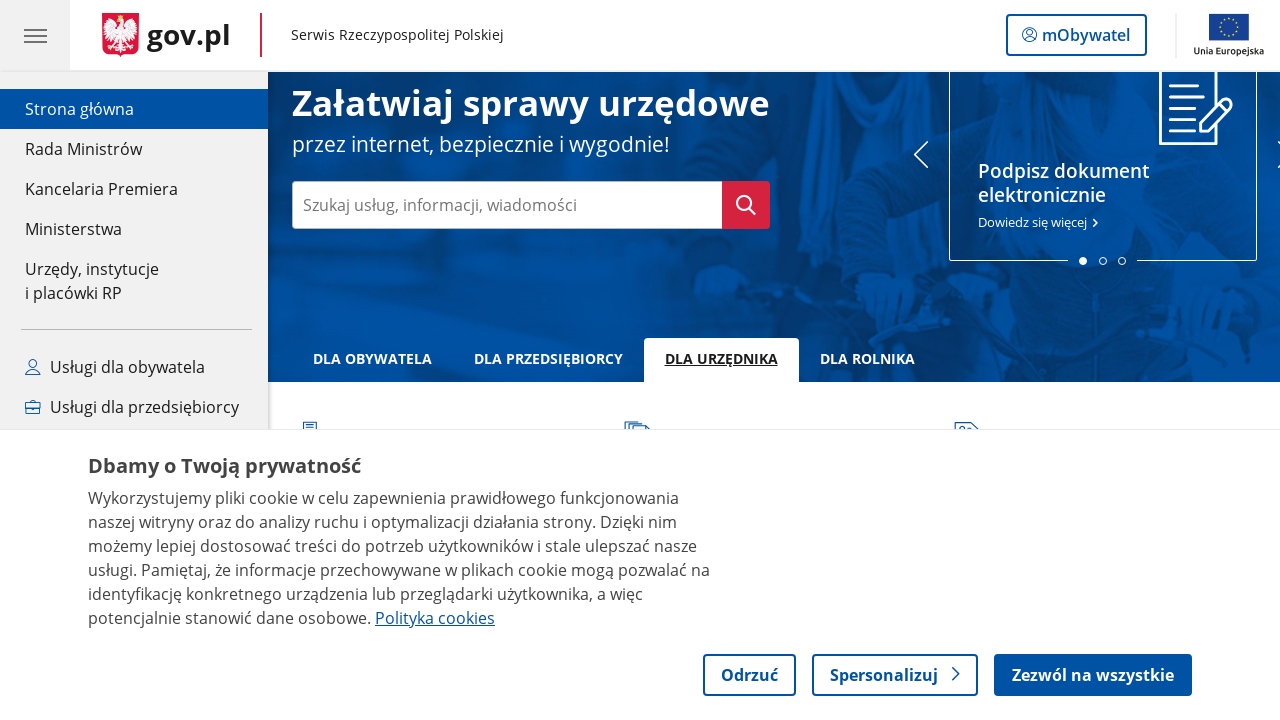

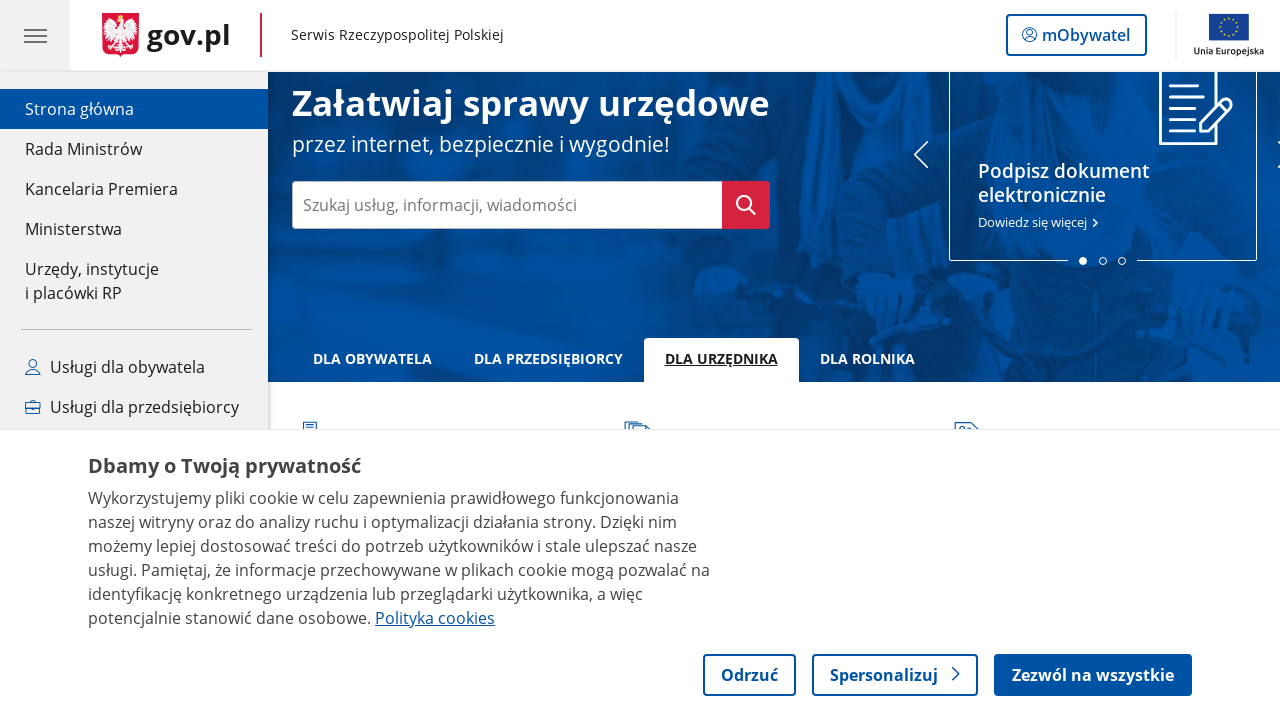